Searches for bags on Ajio e-commerce site, filters by Men's Fashion Bags category, and verifies that products are displayed with brand and name information

Starting URL: https://www.ajio.com/

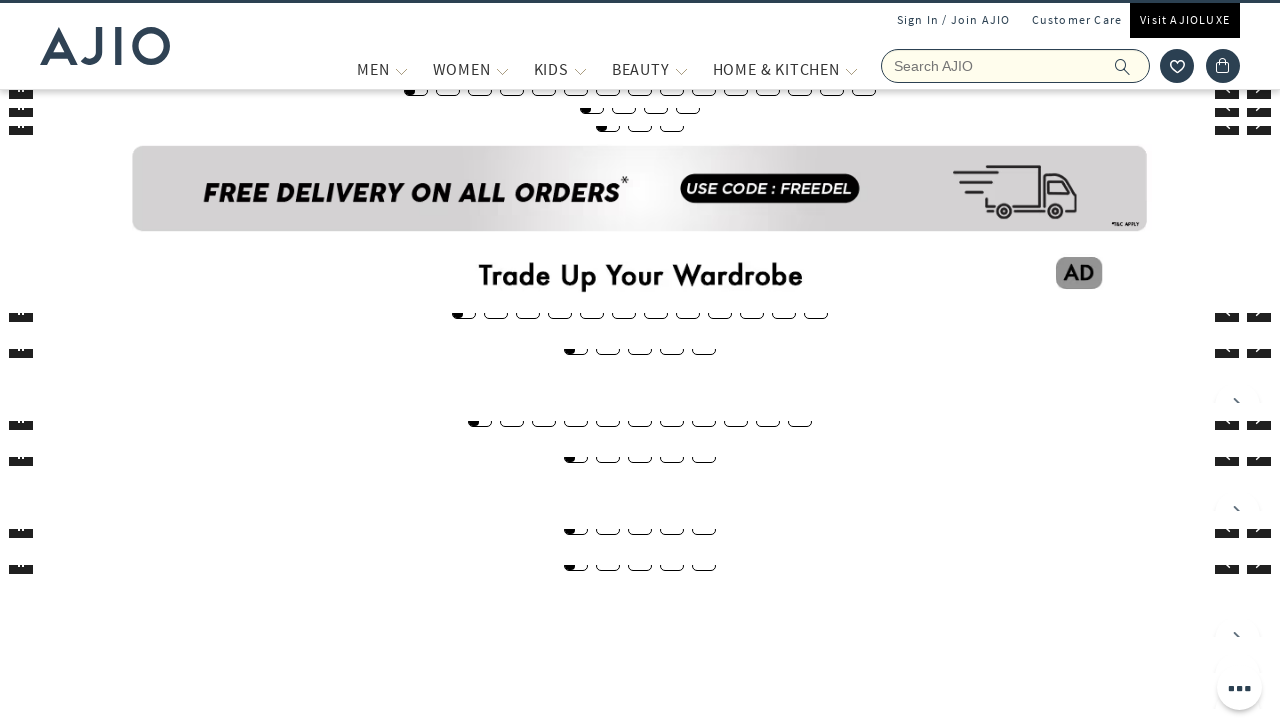

Filled search box with 'bags' on input.react-autosuggest__input--open
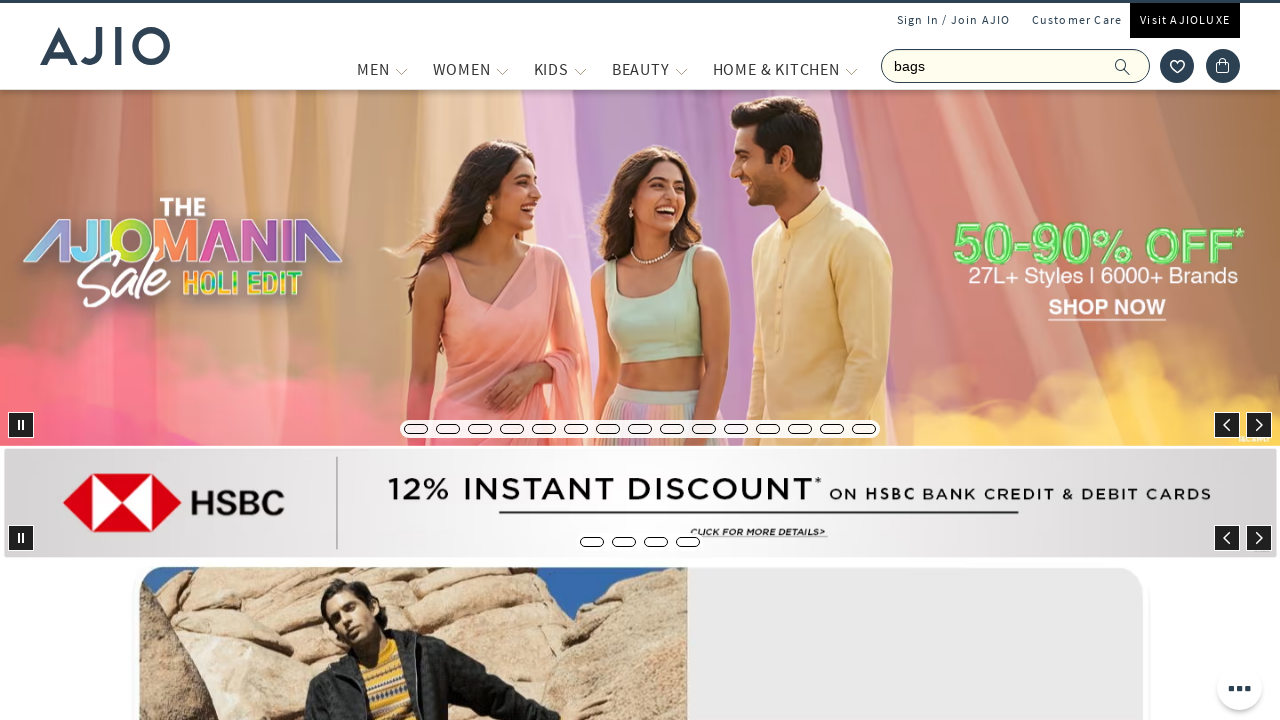

Pressed Enter to search for bags on input.react-autosuggest__input--open
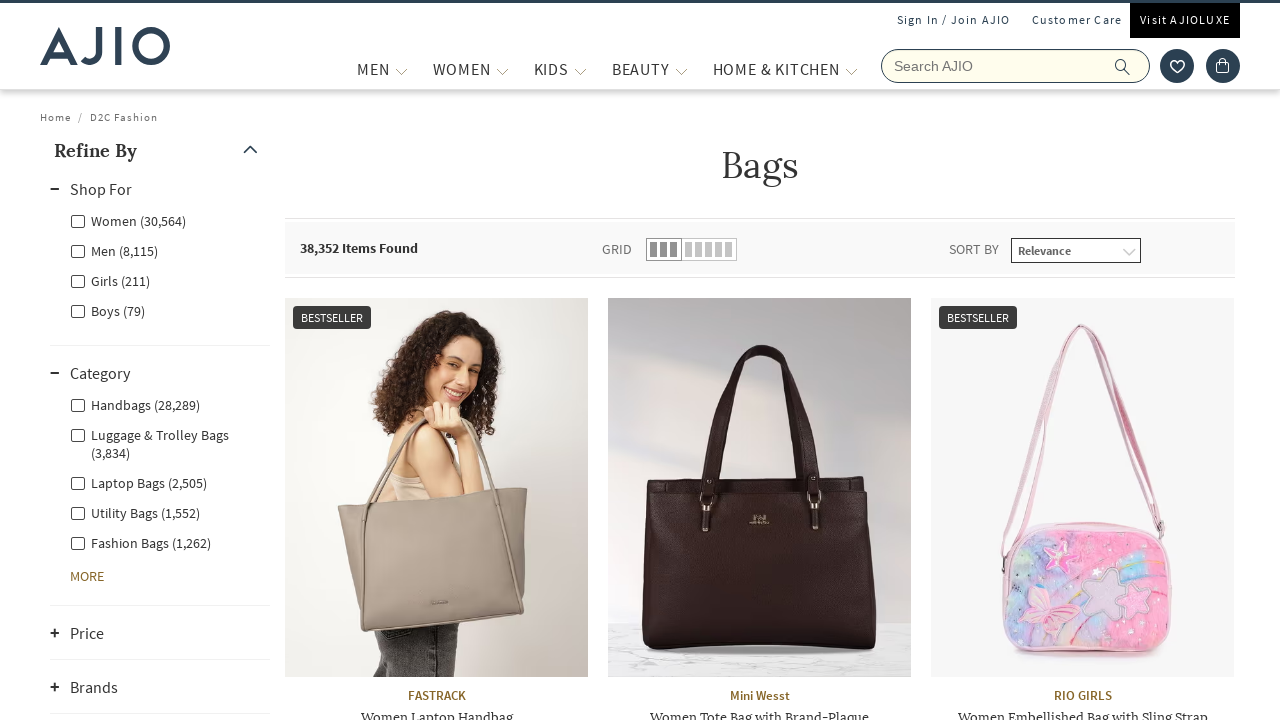

Clicked Men filter under Gender at (114, 250) on label[for='Men']
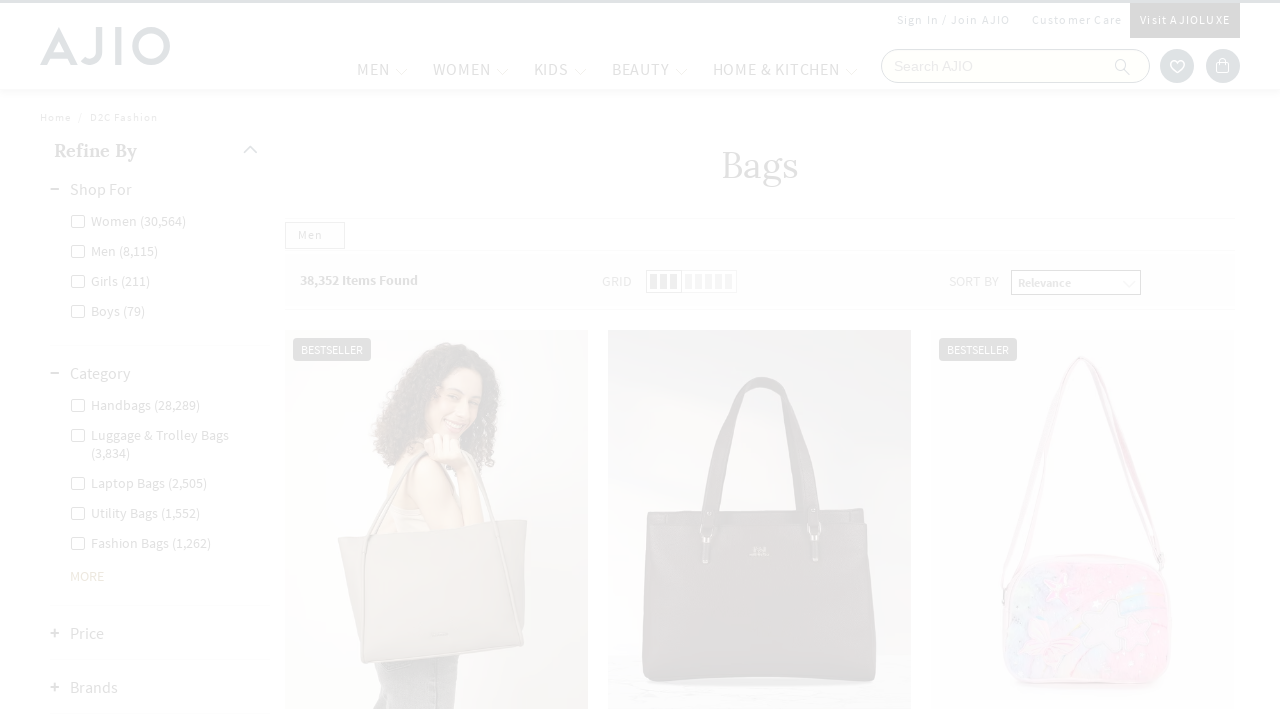

Waited 2 seconds for filters to apply
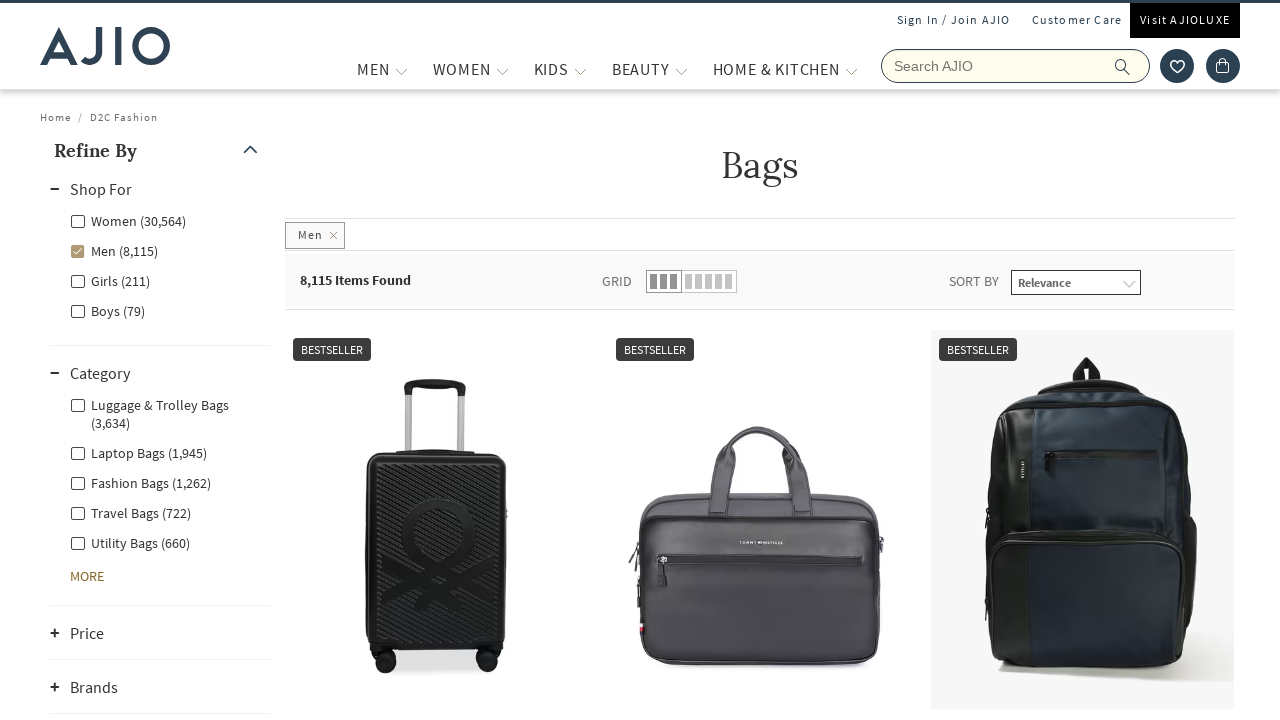

Clicked Men - Fashion Bags category filter at (140, 482) on label[for='Men - Fashion Bags']
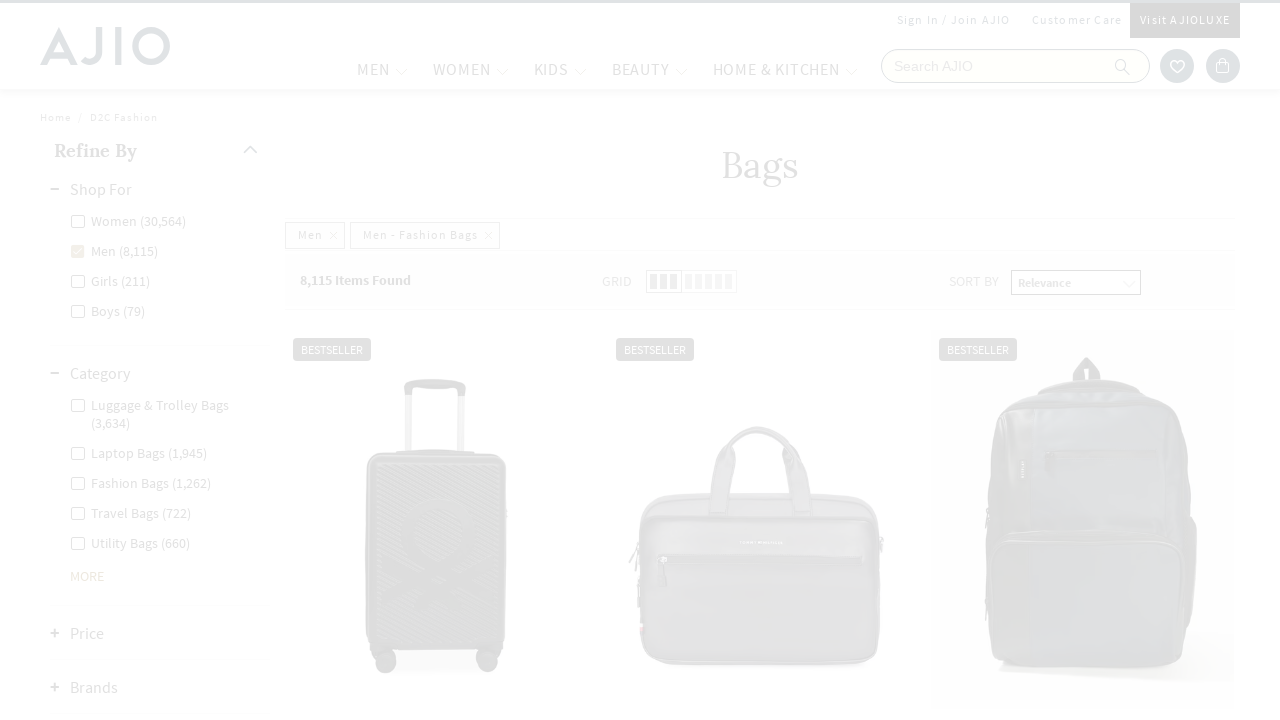

Products loaded on page
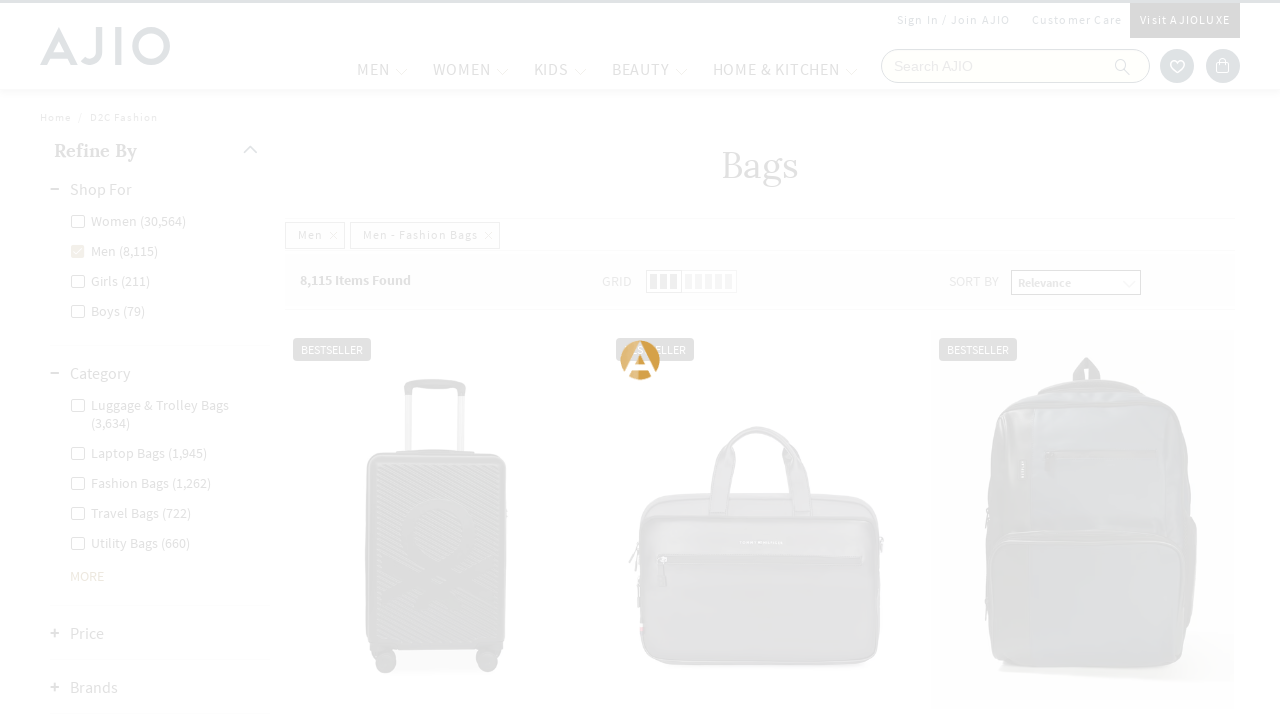

Verified brand elements are present
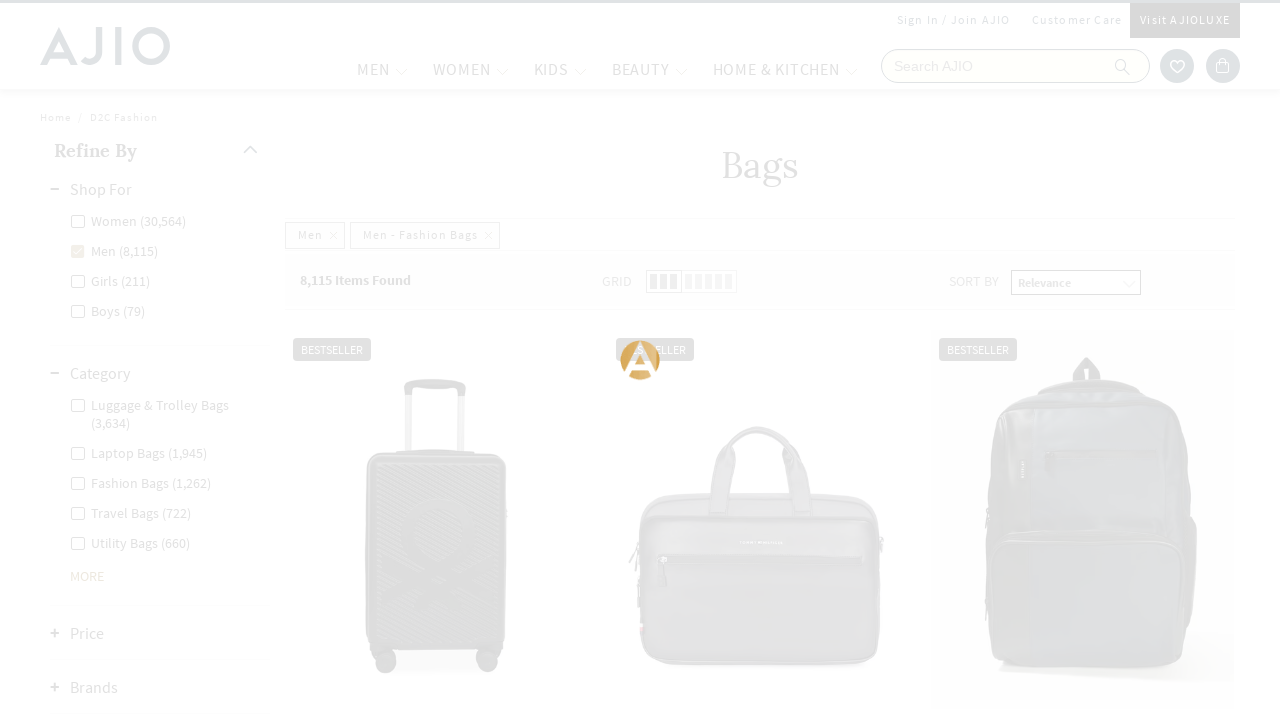

Verified product name elements are present
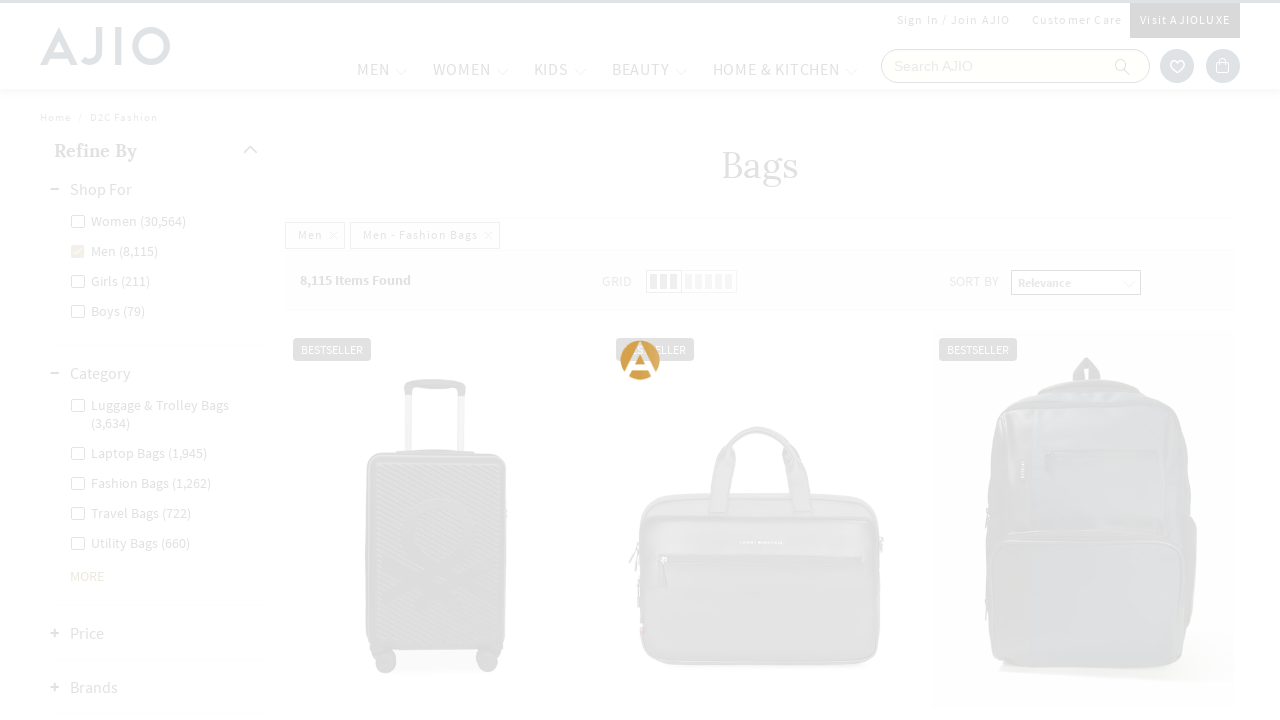

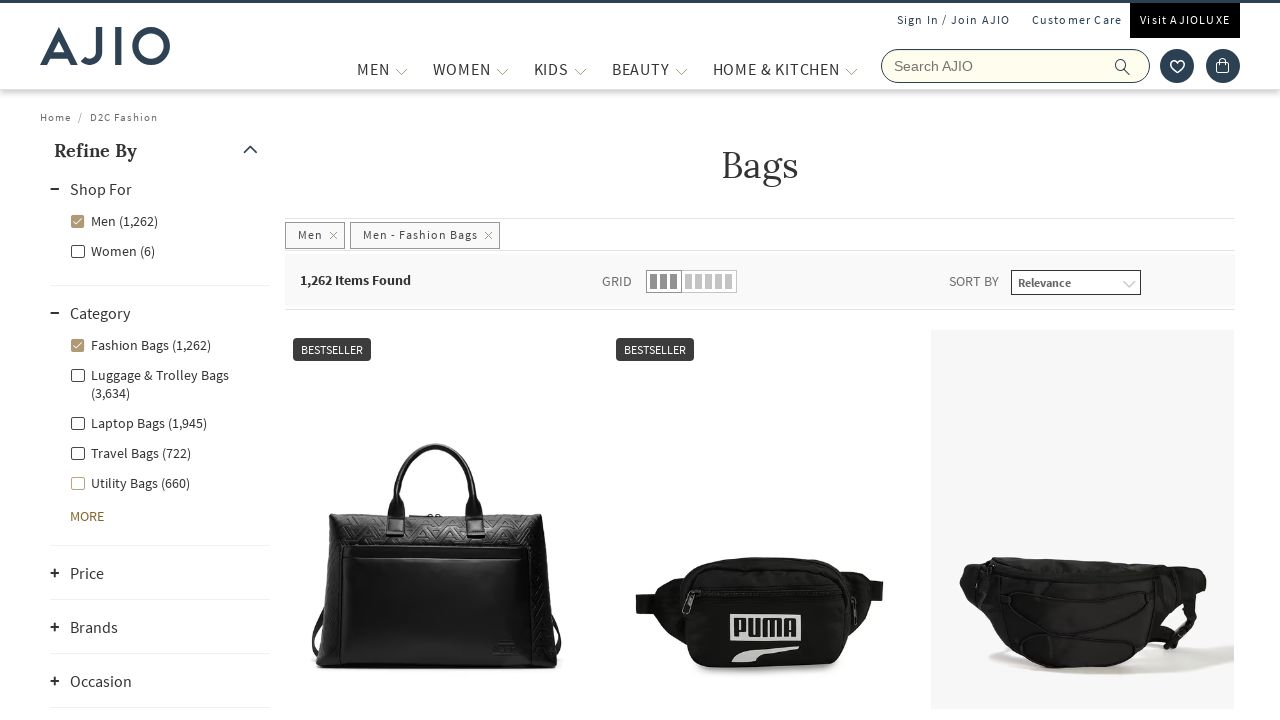